Tests scrolling functionality and table data validation by scrolling to a fixed header table, summing values in a column, and verifying the total matches the displayed amount

Starting URL: https://rahulshettyacademy.com/AutomationPractice/

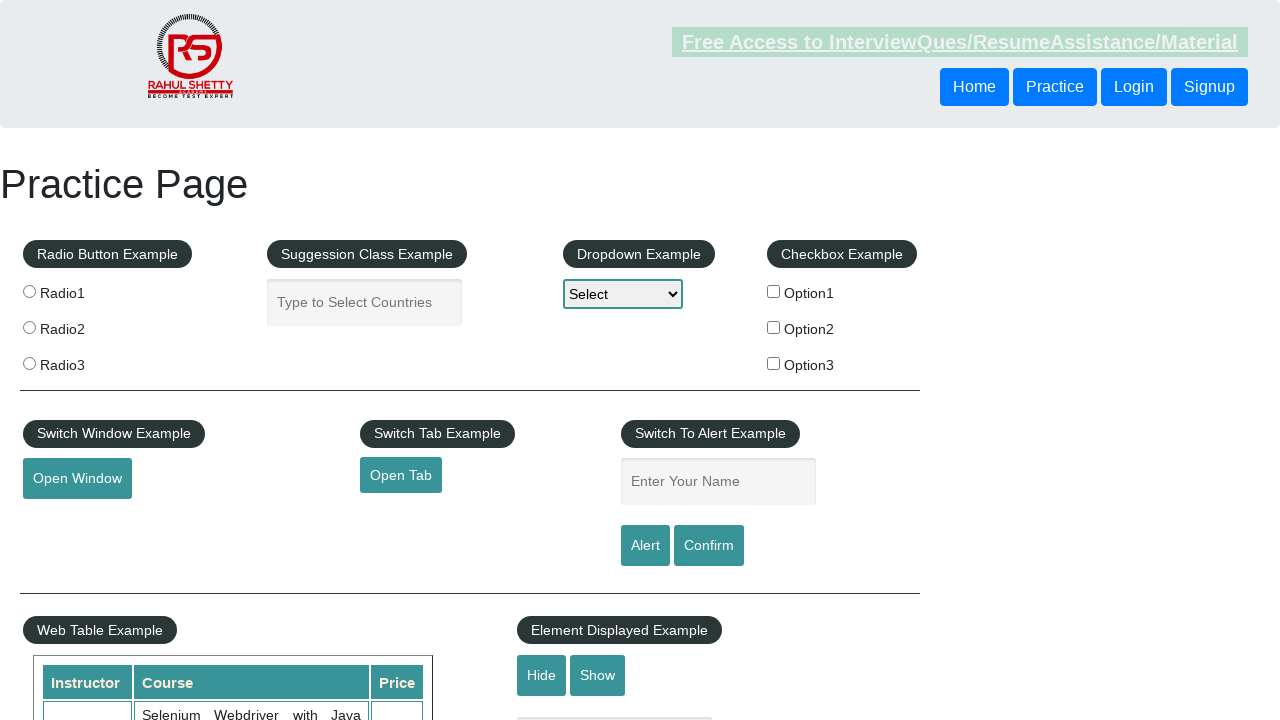

Scrolled down 600 pixels in the browser window
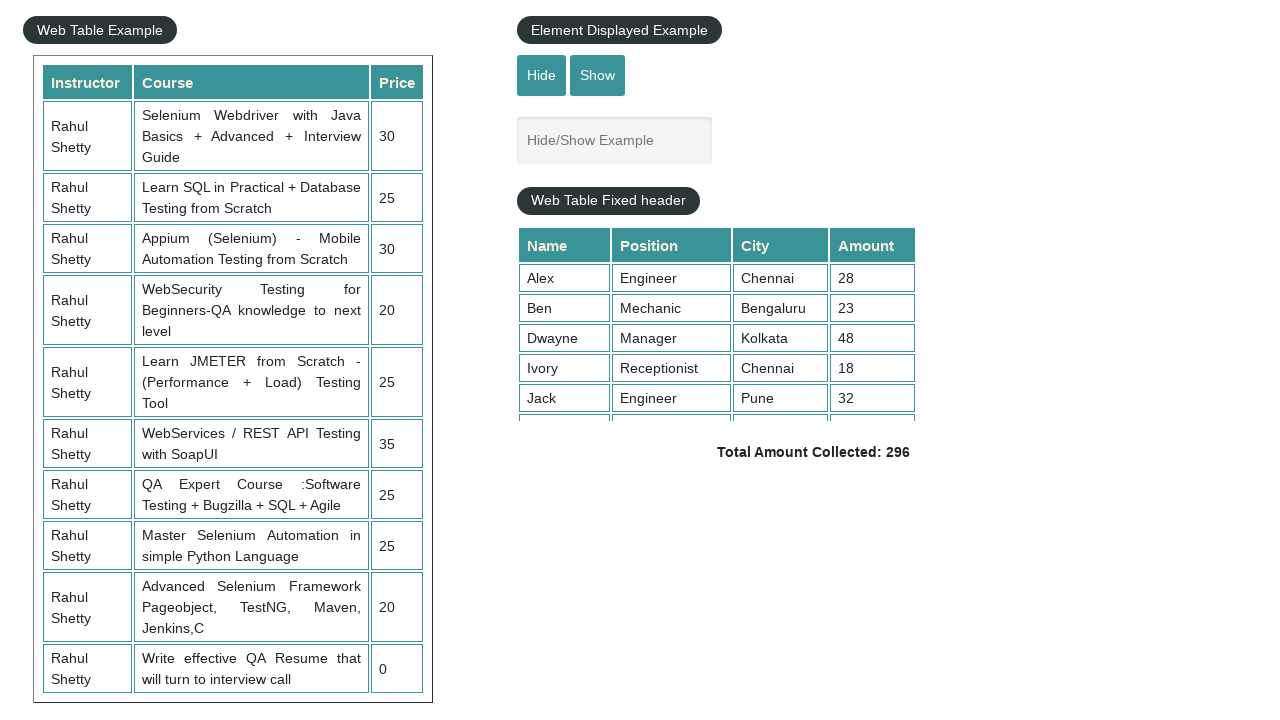

Waited 3 seconds for scroll animation to complete
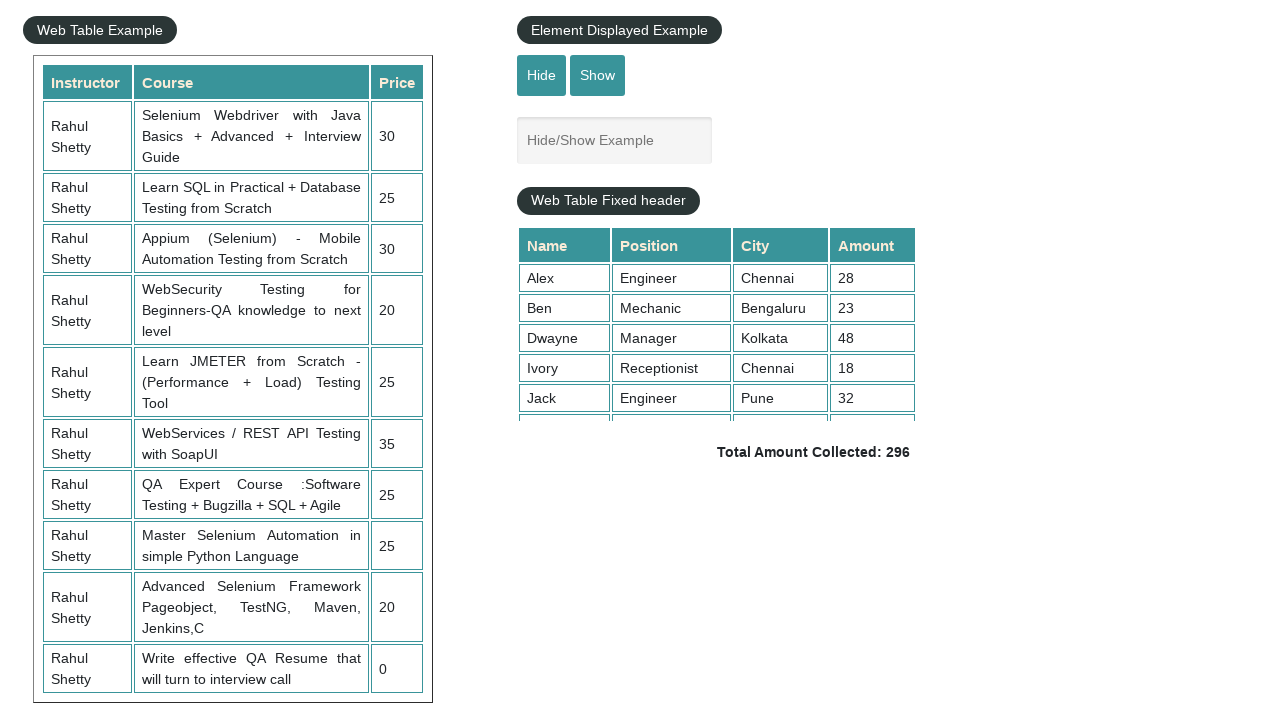

Scrolled within the fixed header table to position 5000
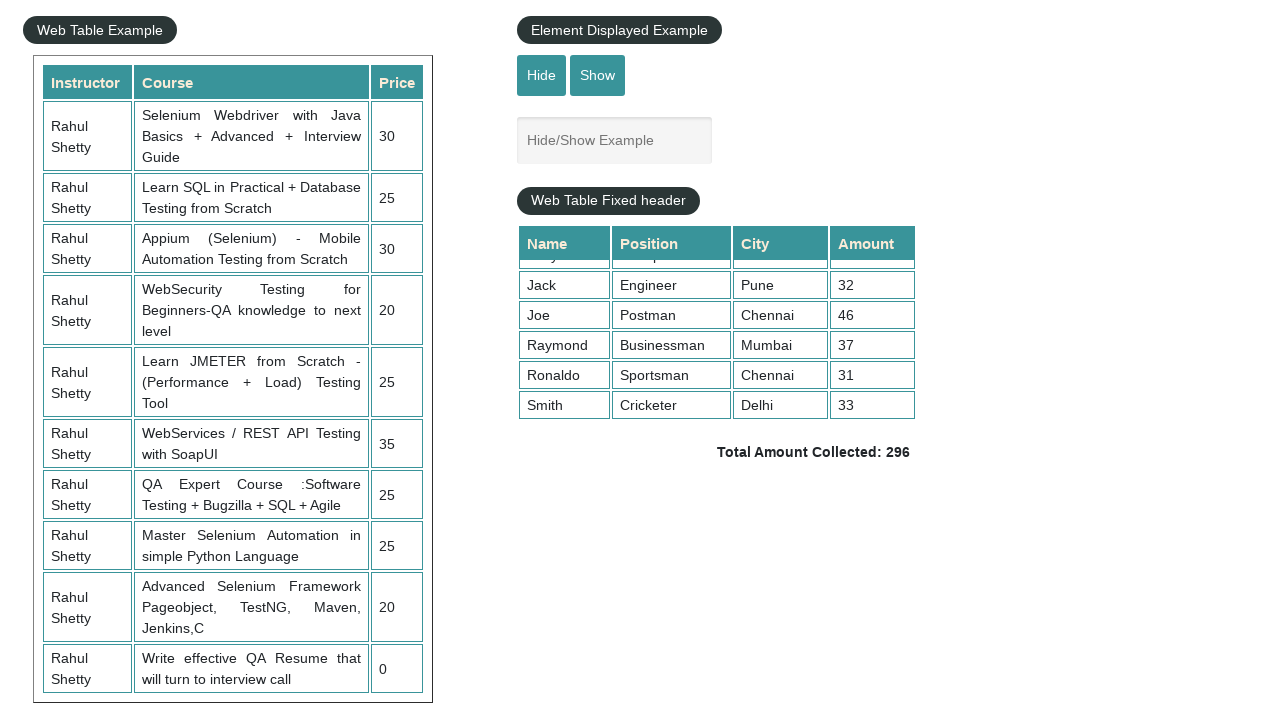

Retrieved all amount values from the 4th column of the table
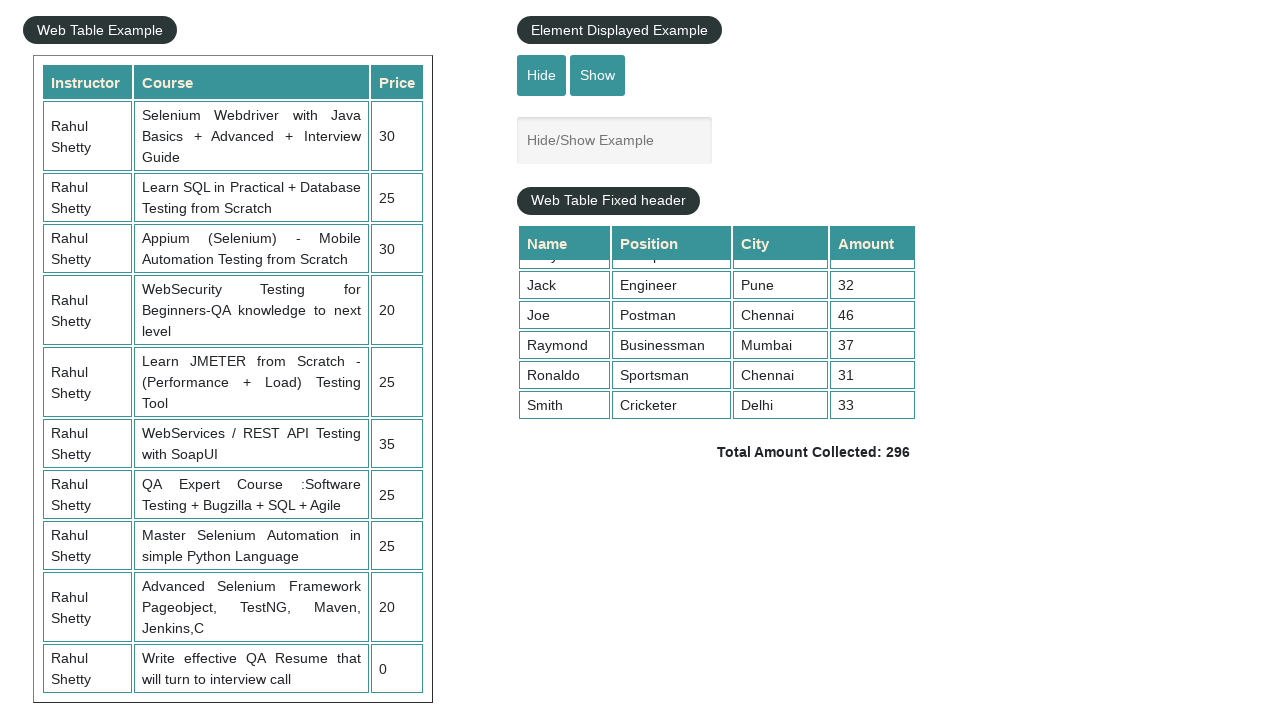

Calculated sum of all amounts: 296
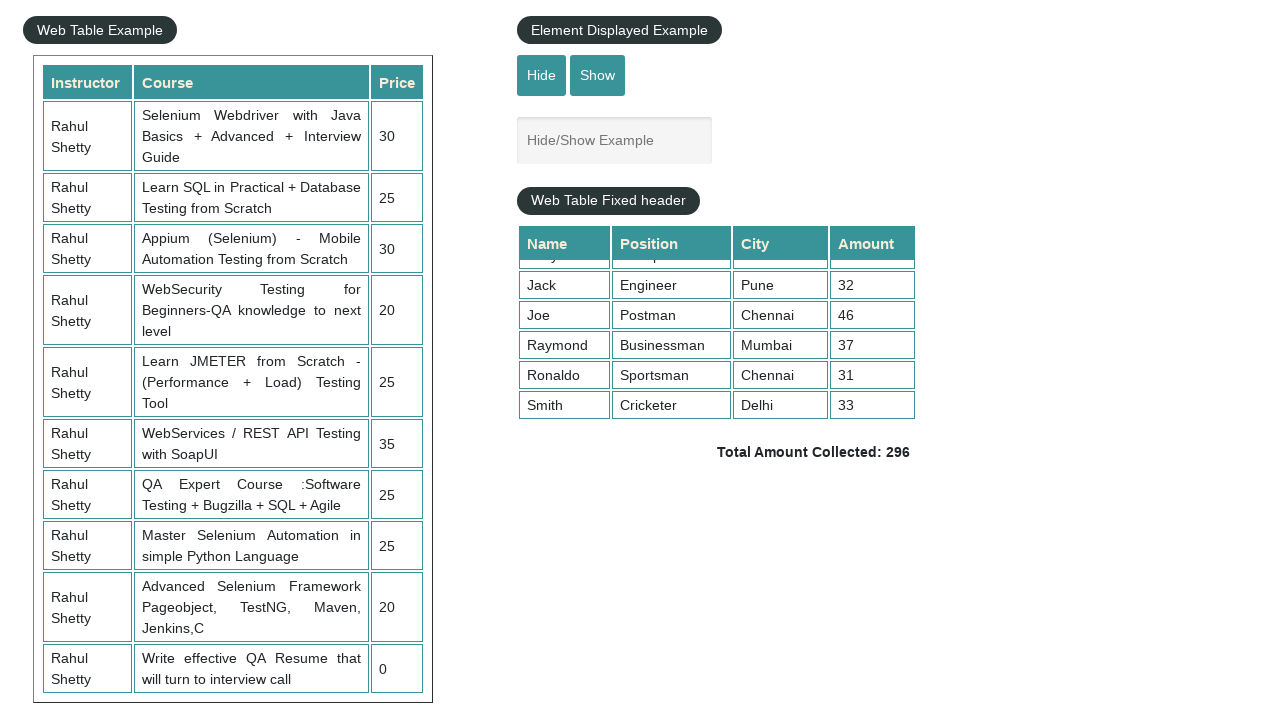

Retrieved the displayed total amount from the page
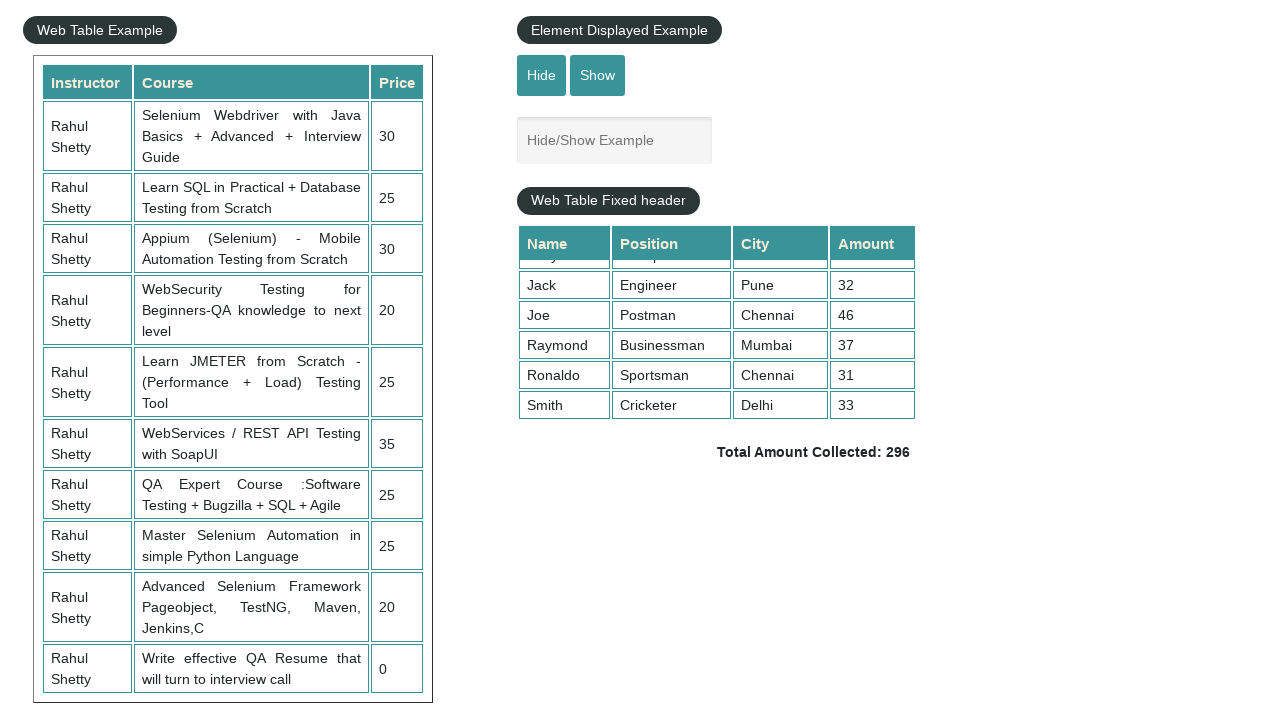

Extracted displayed total amount: 296
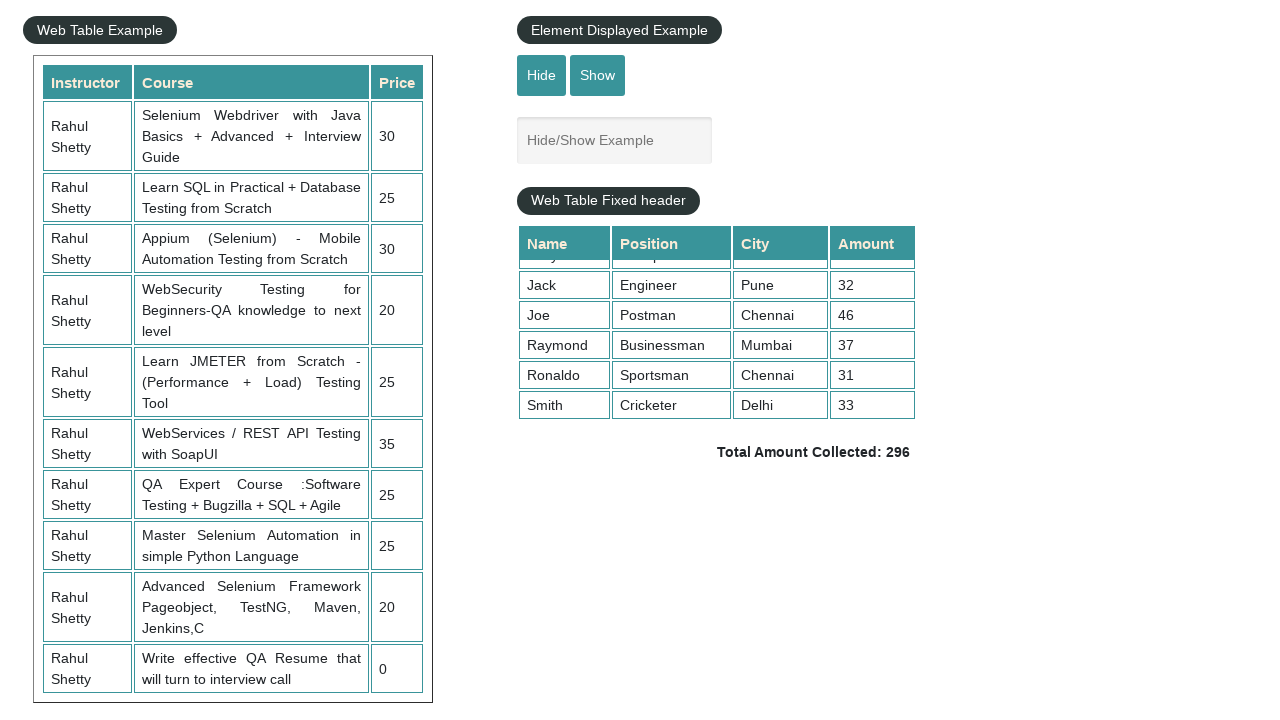

Verified that calculated sum (296) matches displayed total (296)
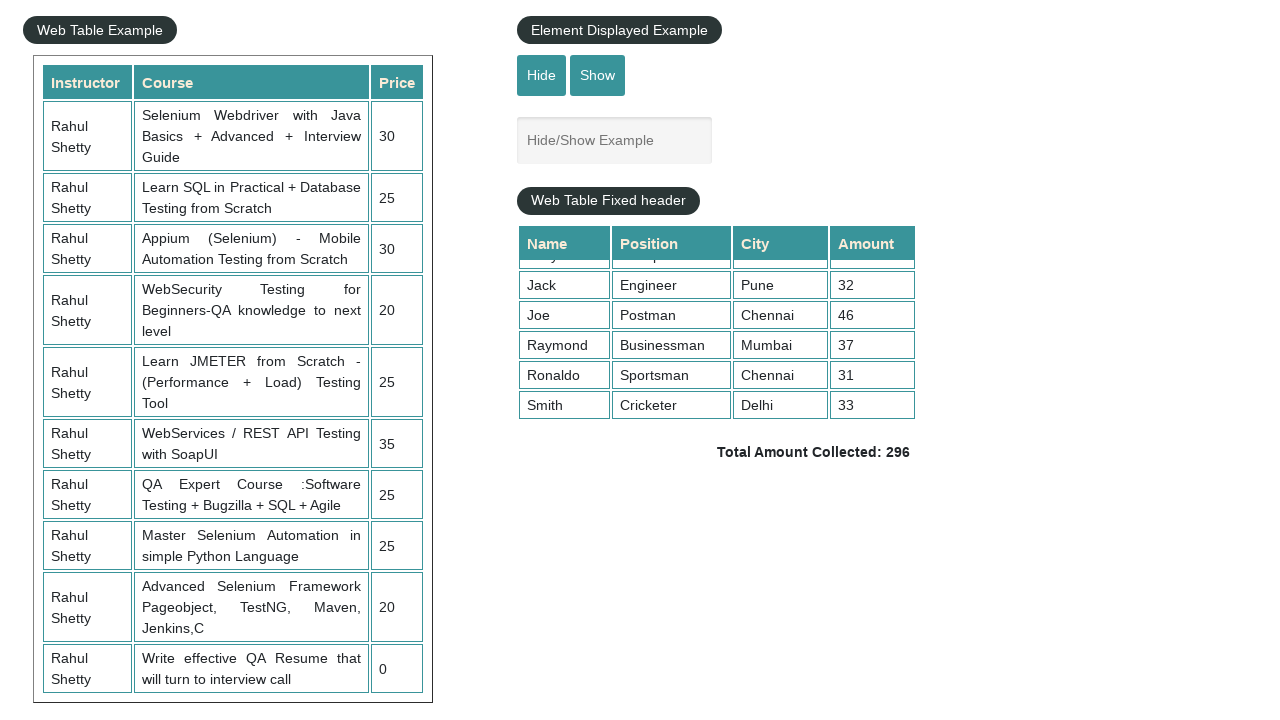

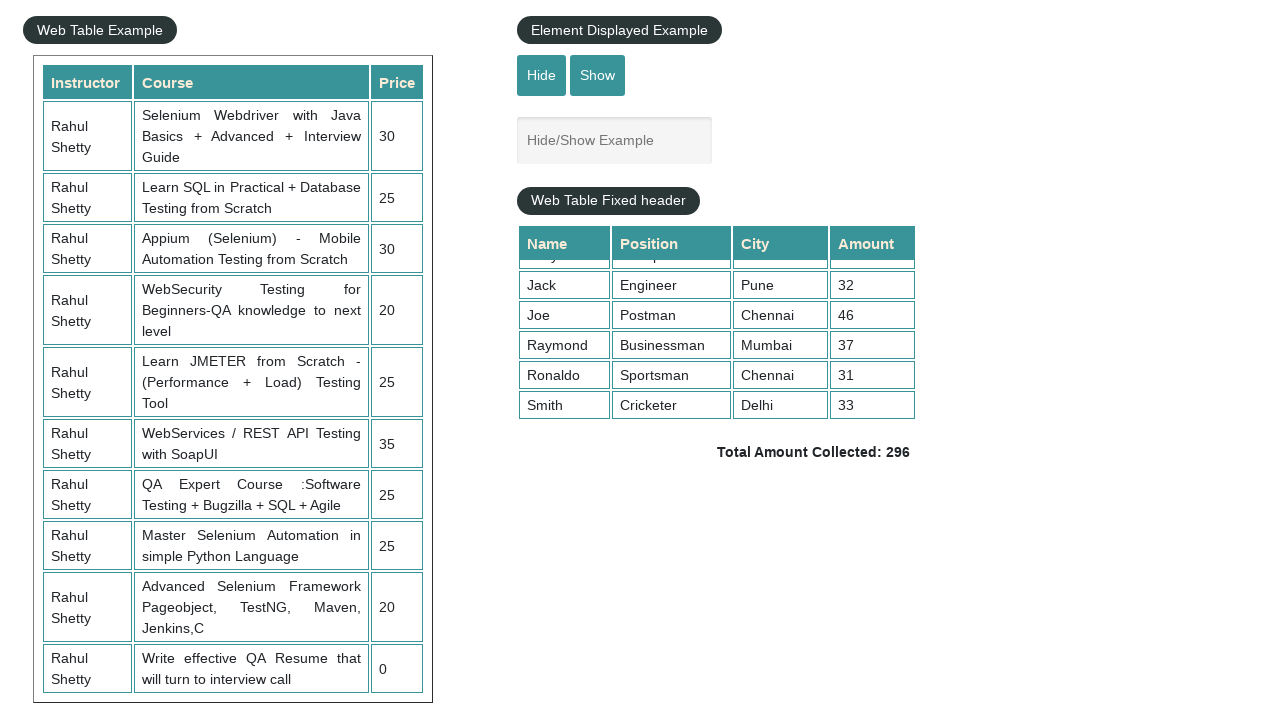